Tests handling a JavaScript prompt dialog by entering text and accepting it, then verifying the entered text is displayed

Starting URL: https://the-internet.herokuapp.com/javascript_alerts

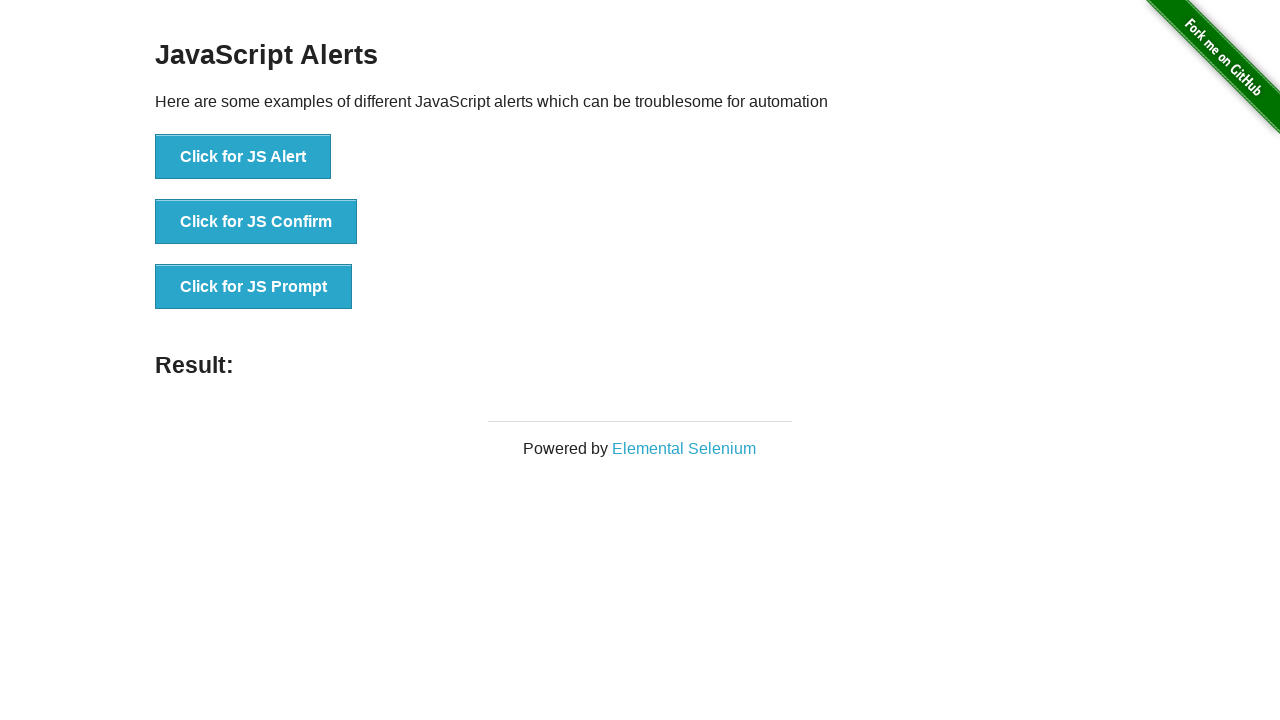

Set up dialog handler to accept prompt with text 'Playwright'
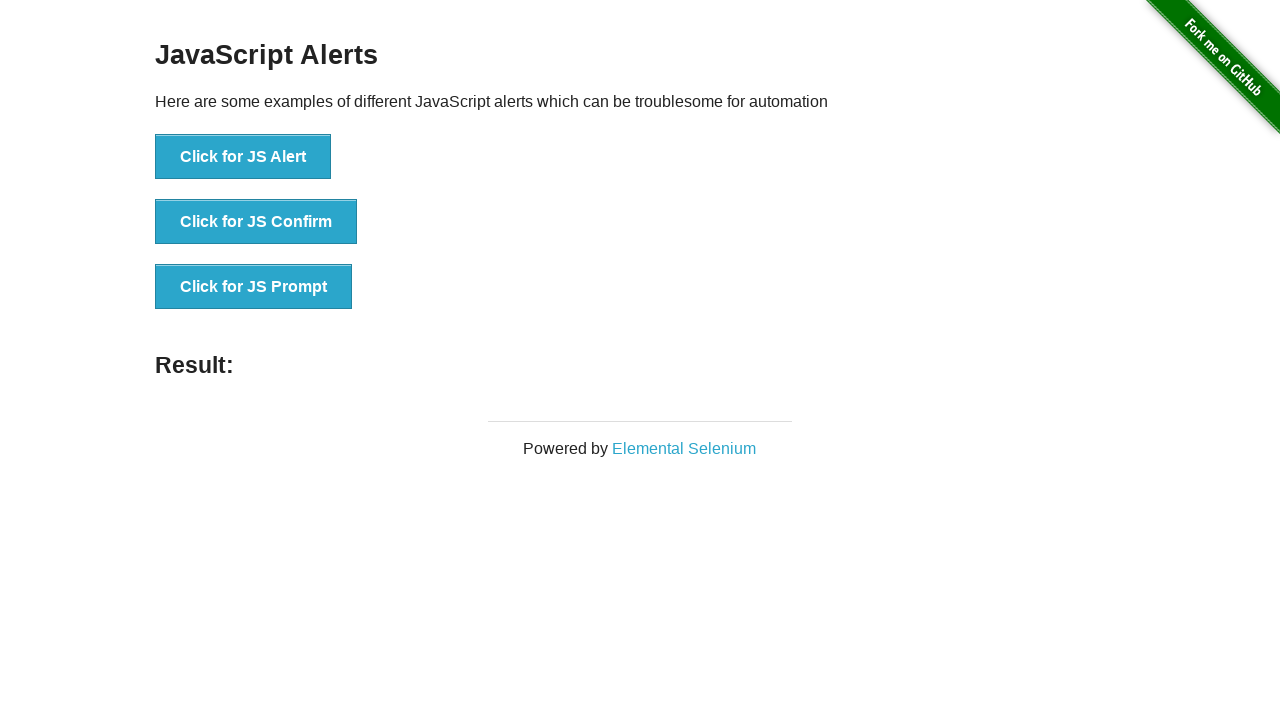

Clicked the JS Prompt button at (254, 287) on button[onclick="jsPrompt()"]
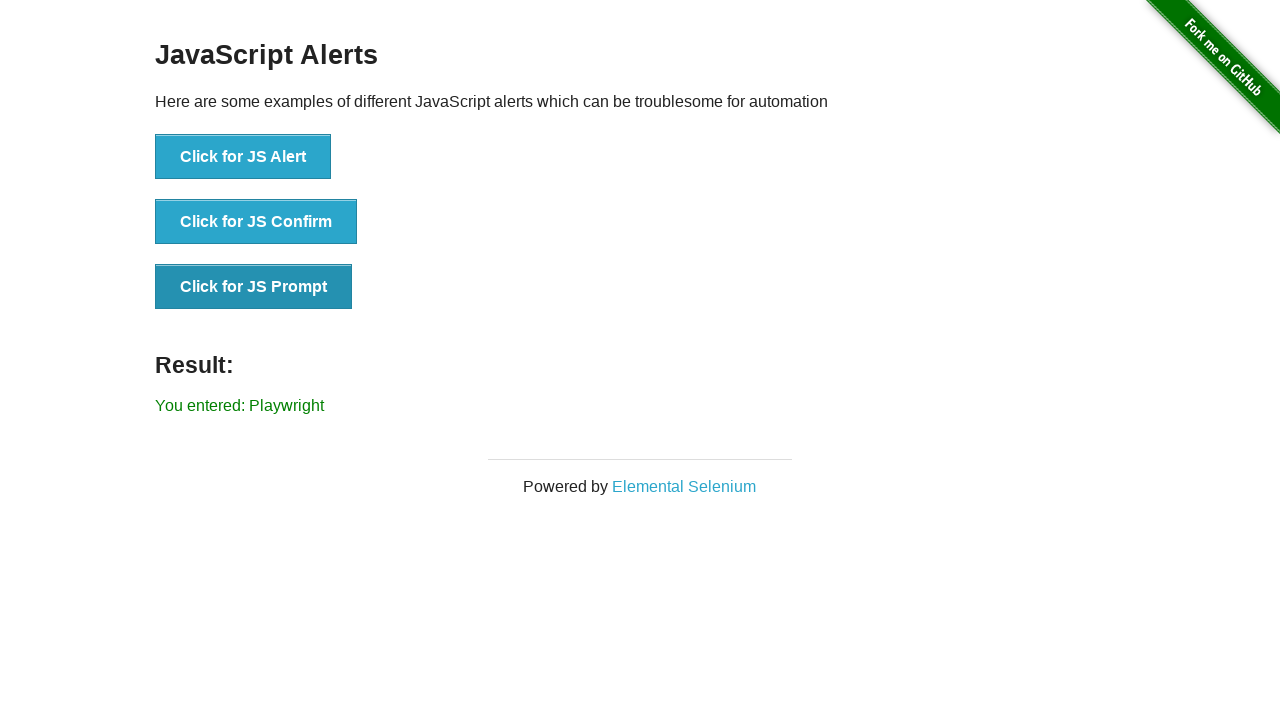

Verified result text displays 'You entered: Playwright'
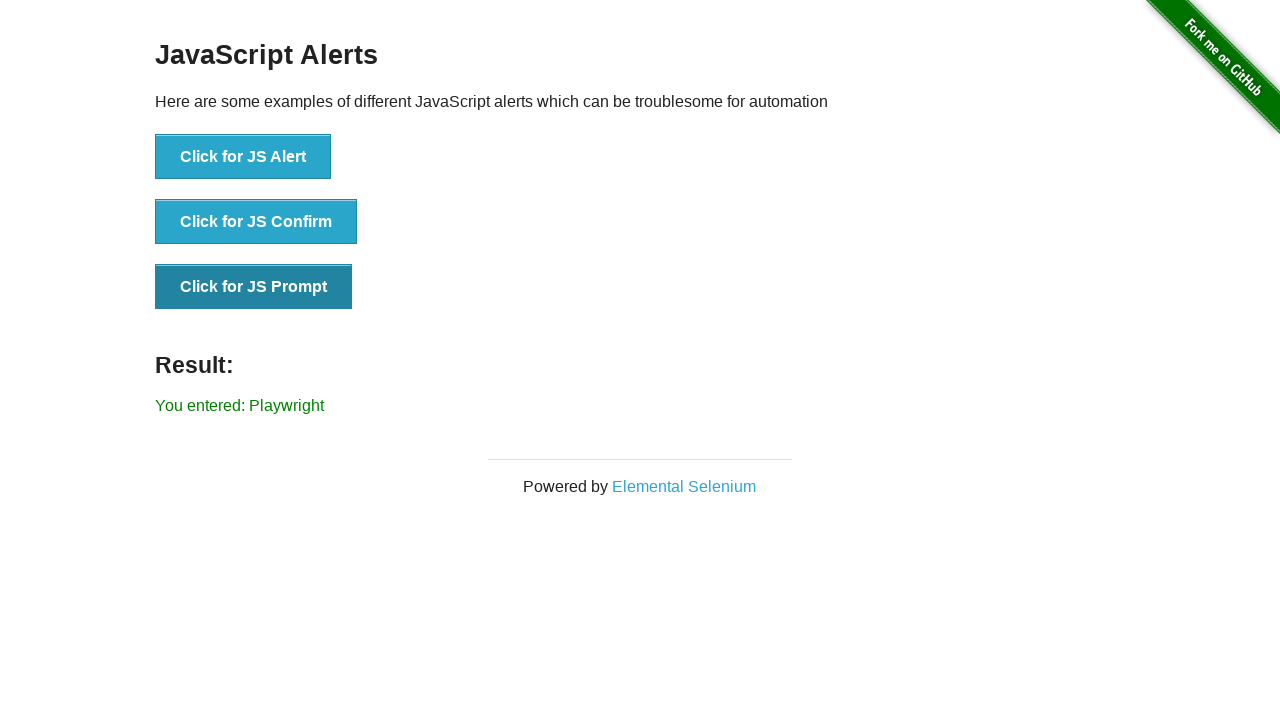

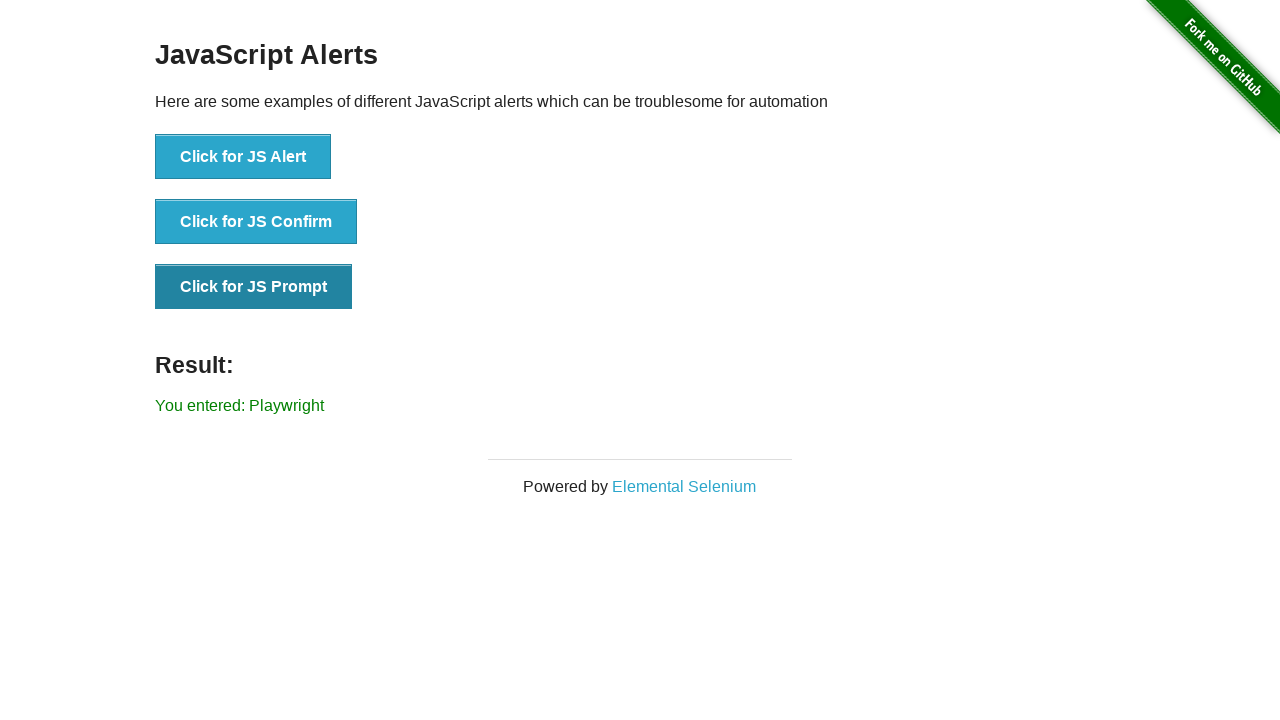